Navigates to the Eminem official website, maximizes the browser window, and scrolls down the page by 5000 pixels to view more content.

Starting URL: http://www.eminem.com/

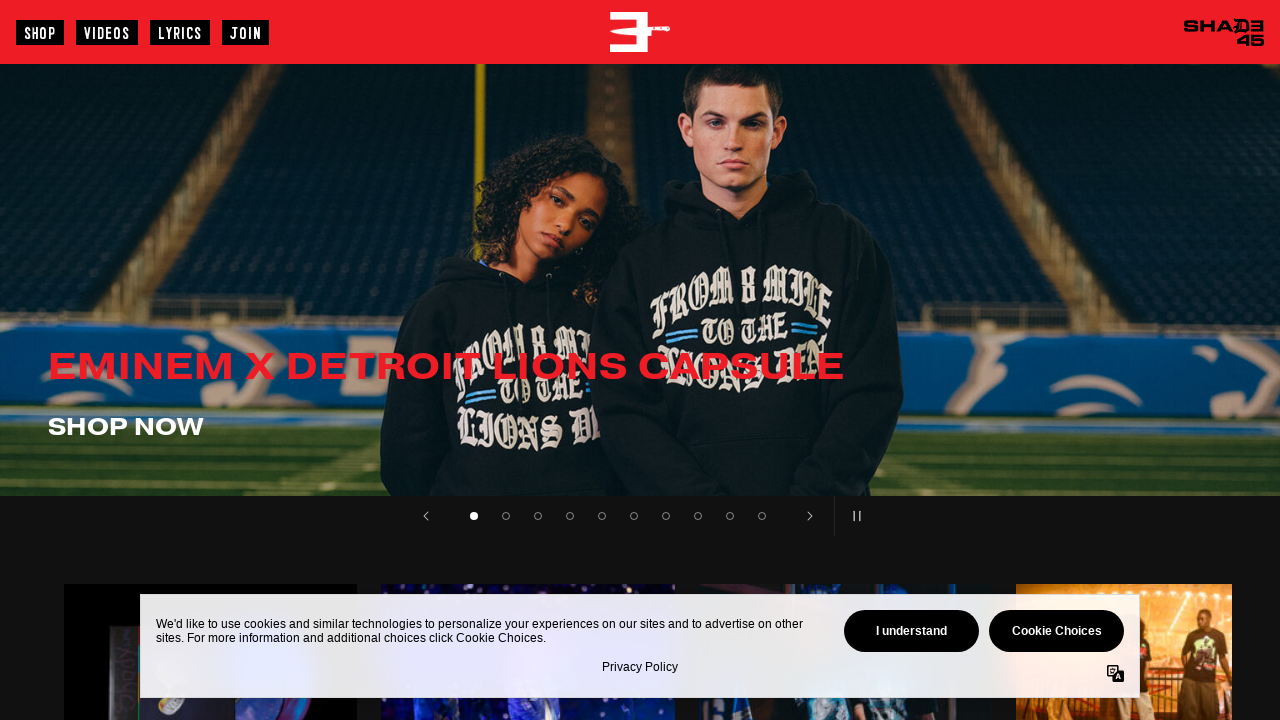

Navigated to Eminem official website
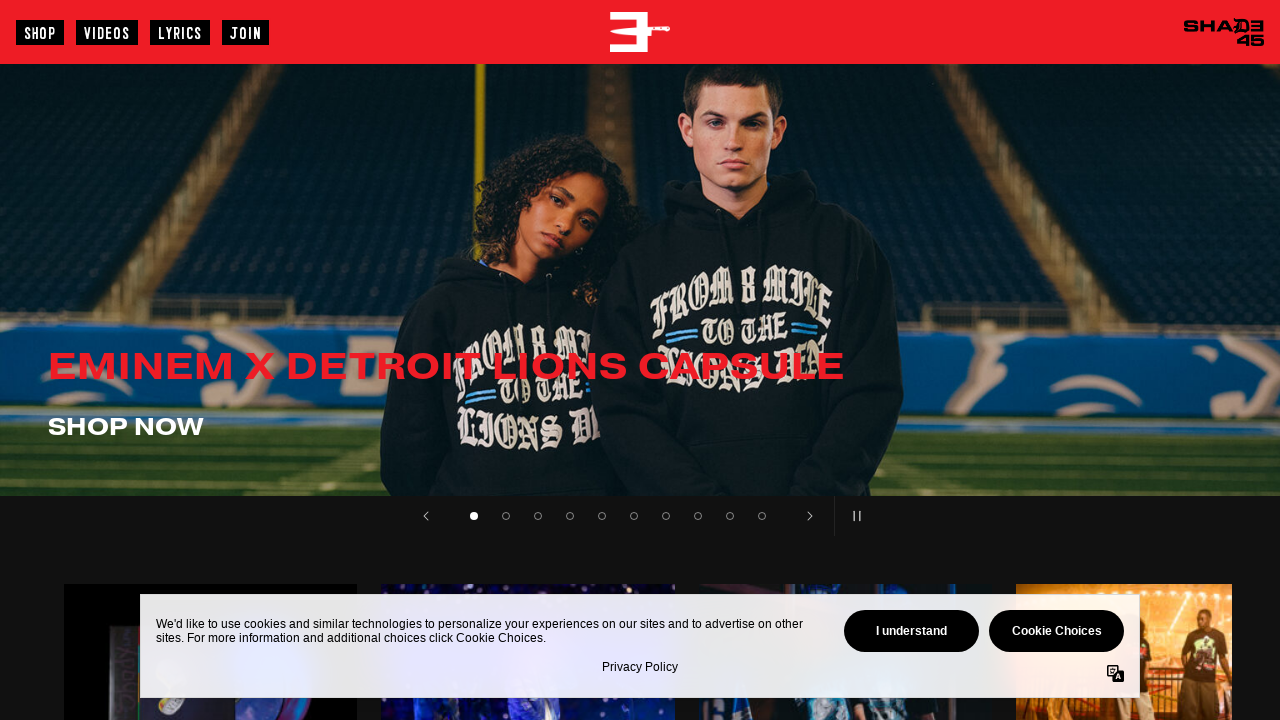

Maximized browser window to 1920x1080
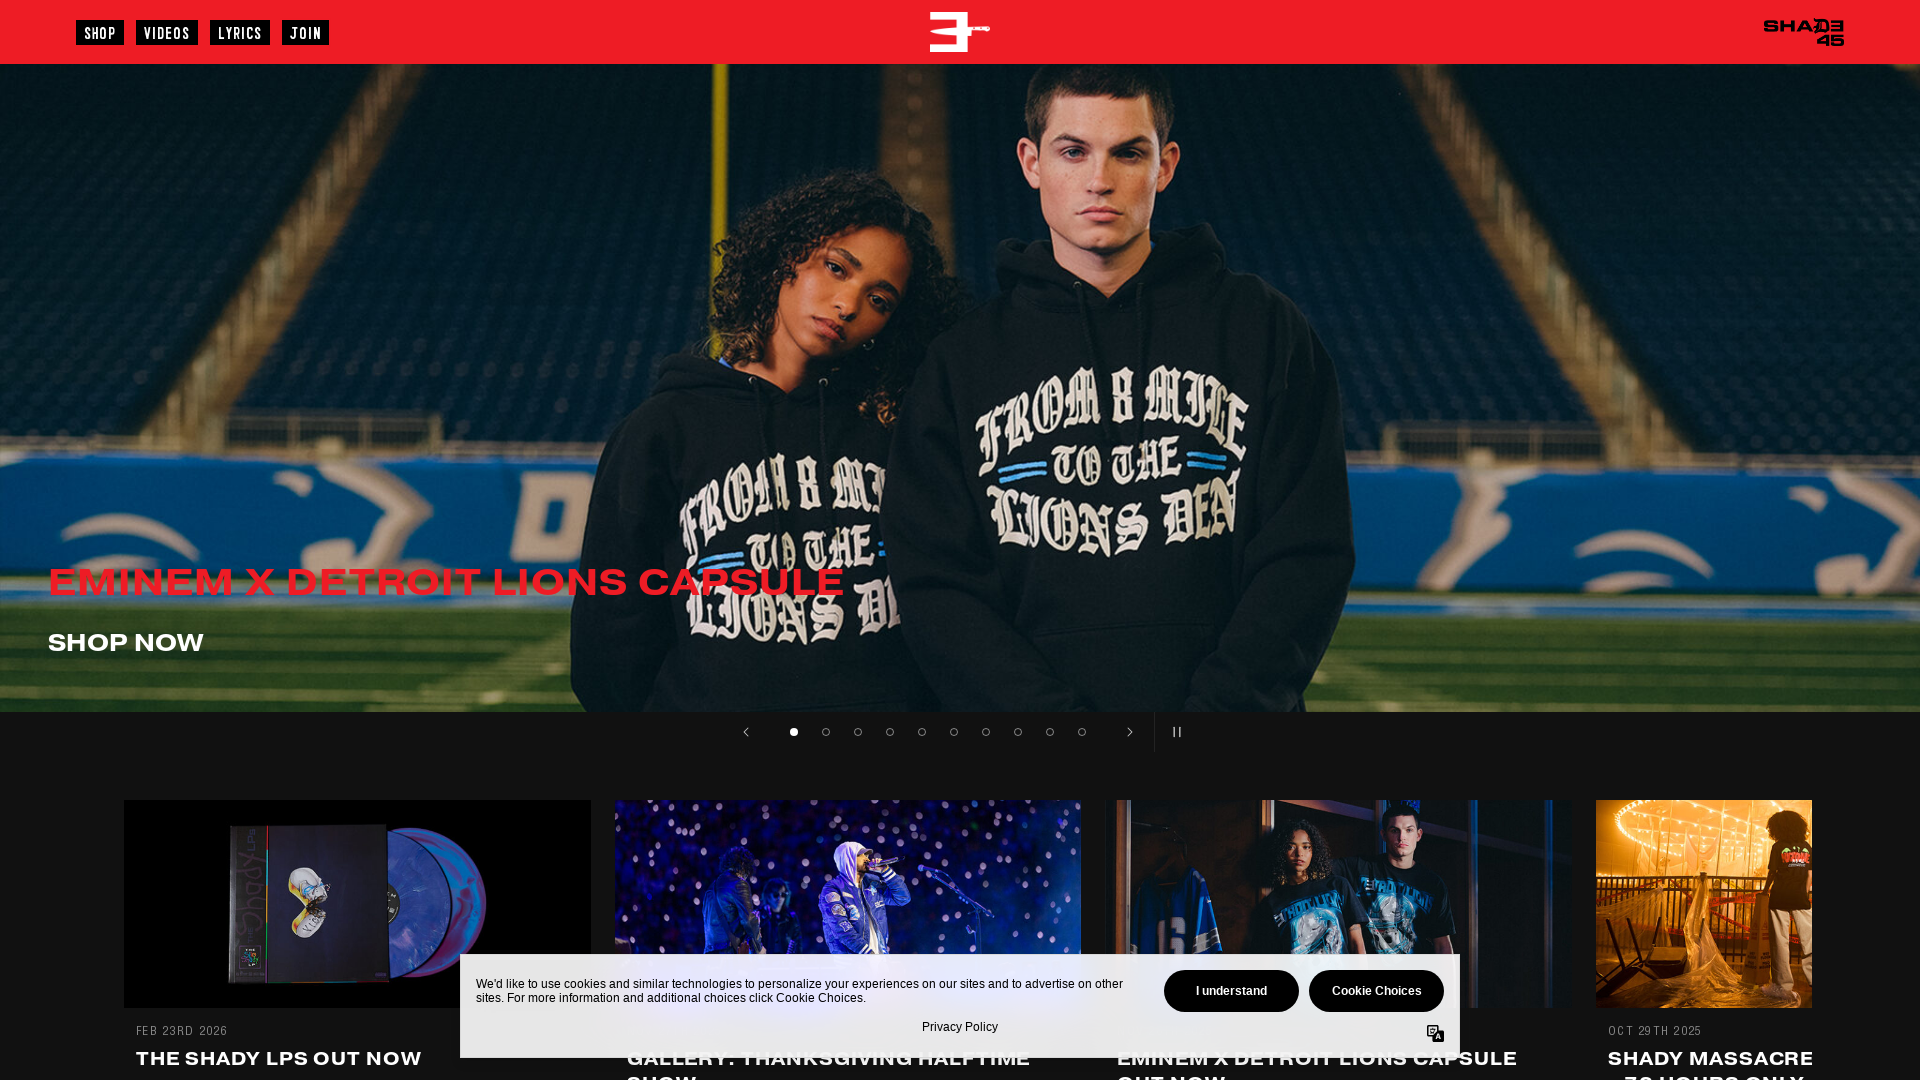

Scrolled down the page by 5000 pixels to view more content
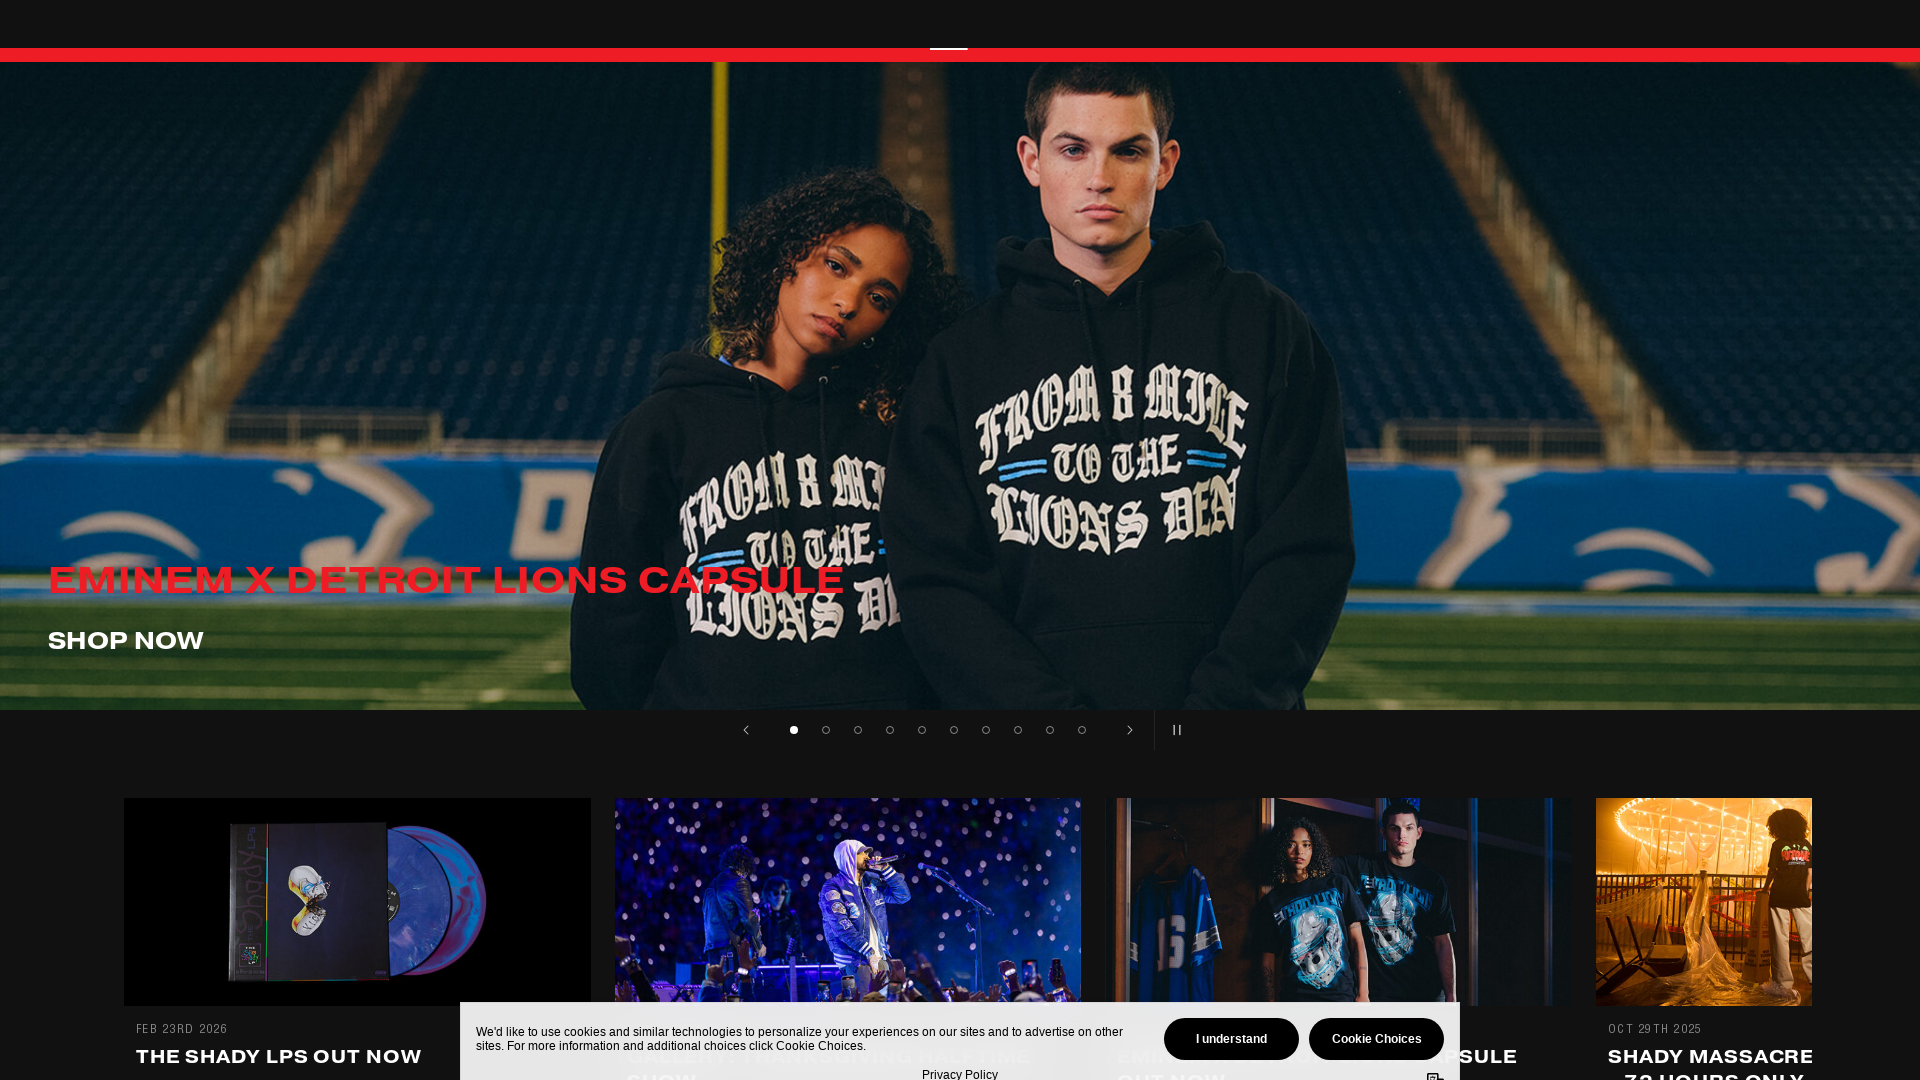

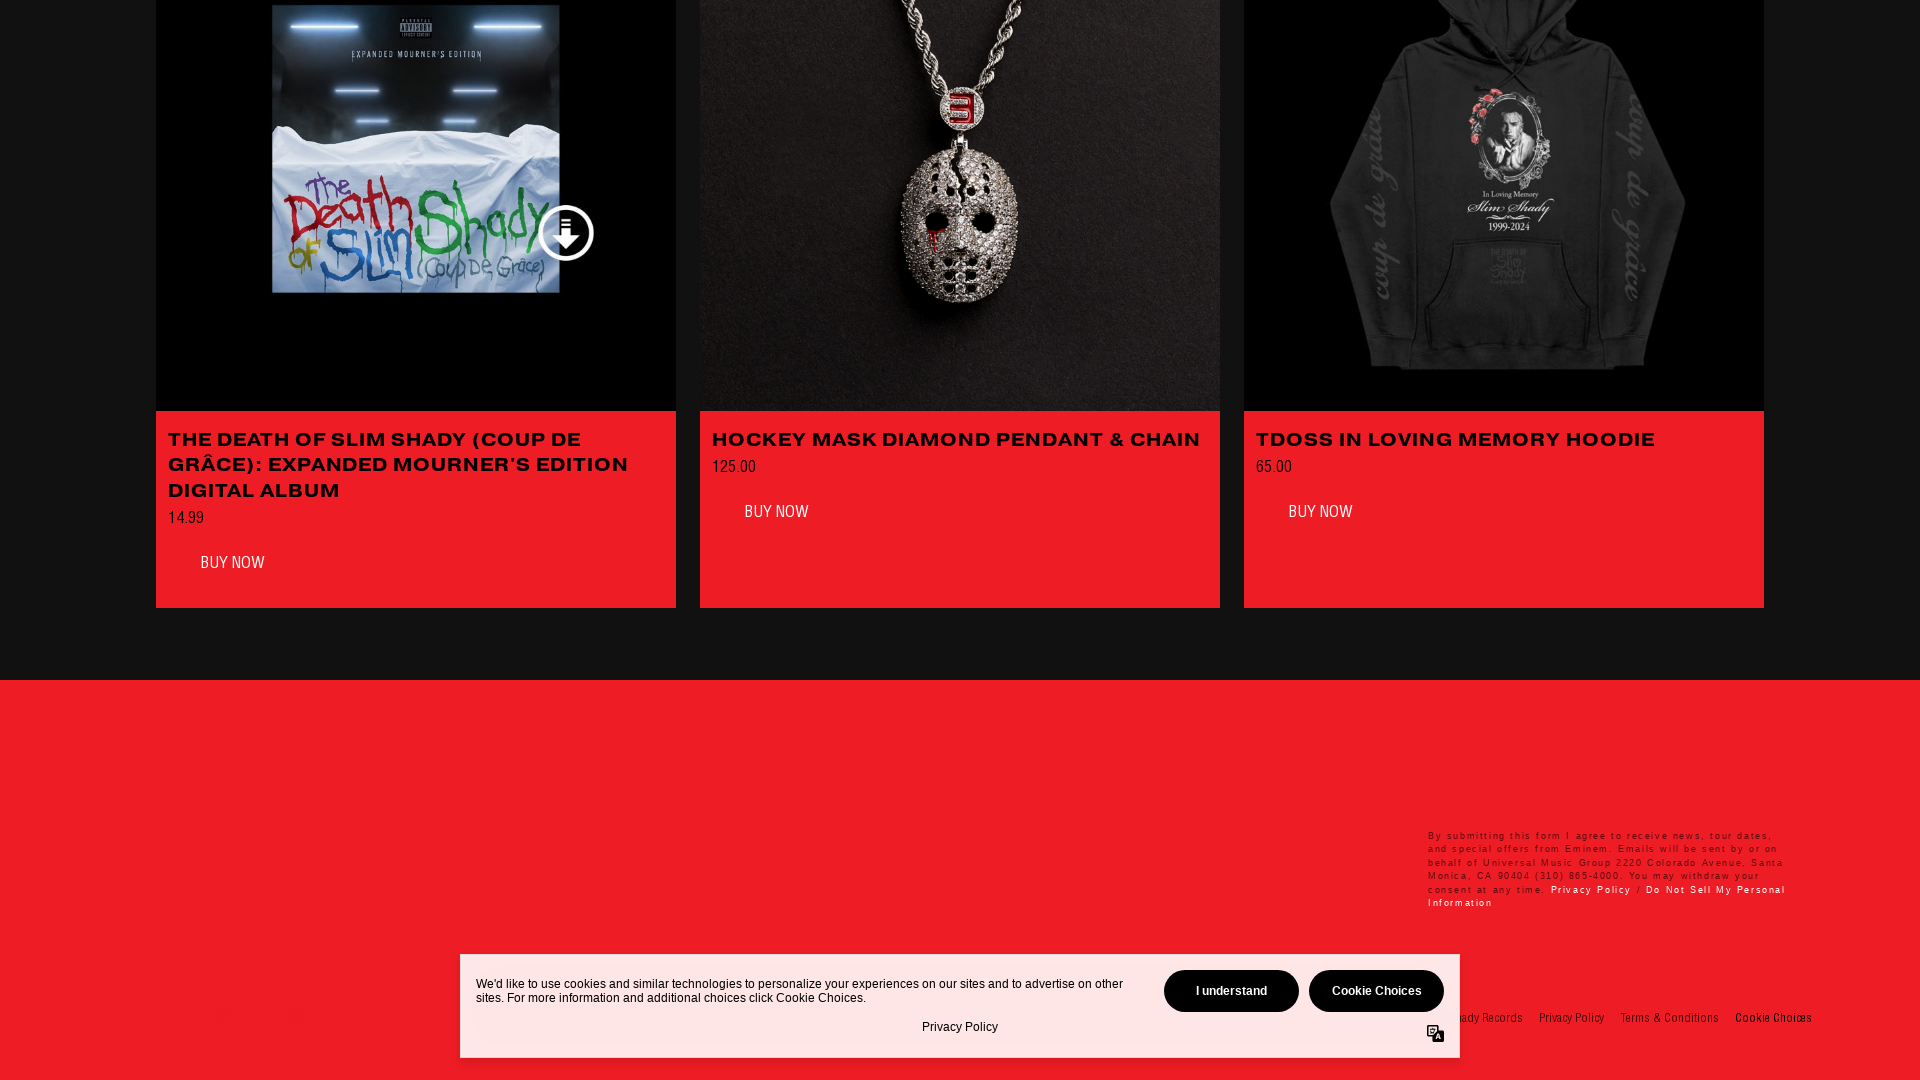